Tests table sorting functionality by clicking on a column header and verifying the items are sorted correctly

Starting URL: https://rahulshettyacademy.com/seleniumPractise/#/offers/

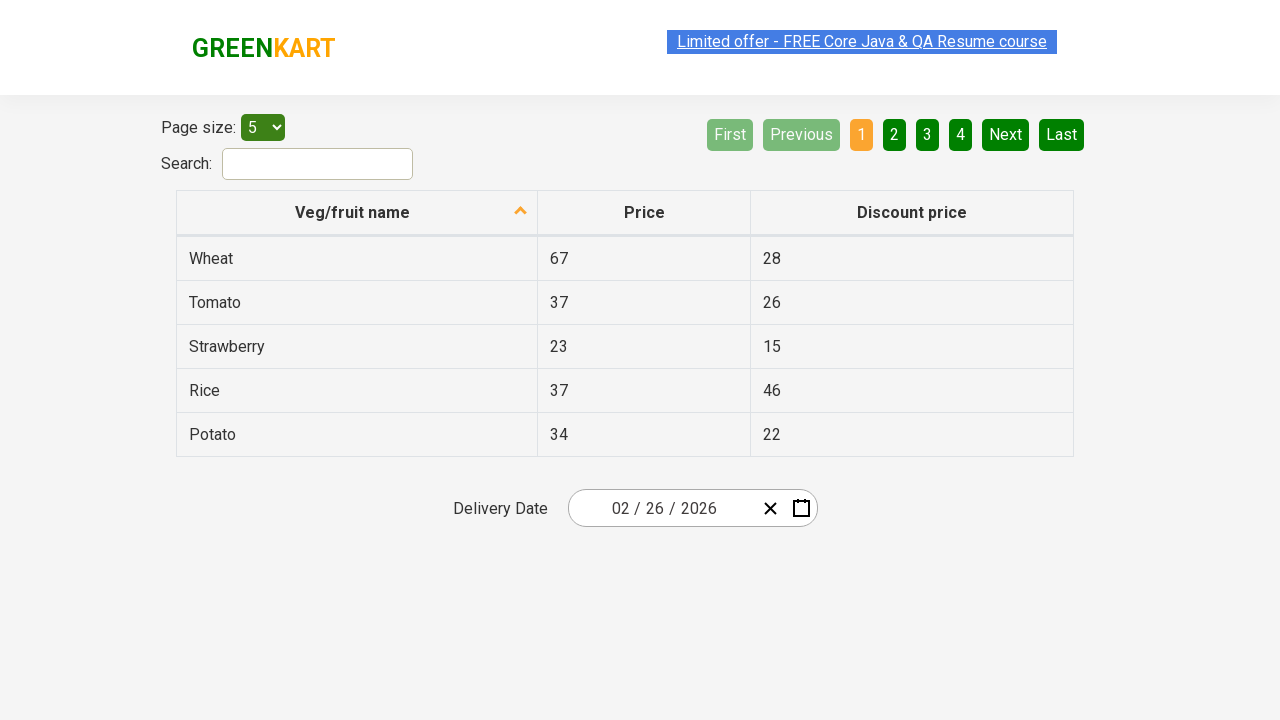

Clicked first column header to sort table at (357, 213) on xpath=//tr/th[1]
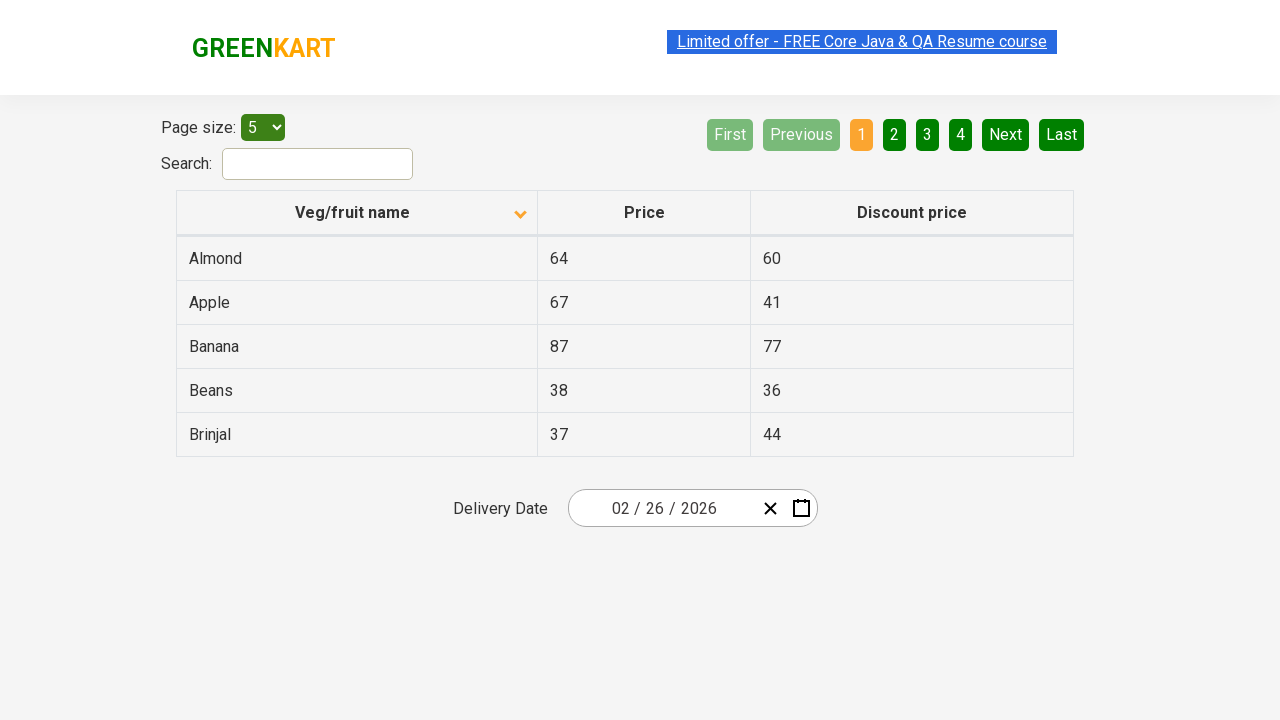

Waited for sorted table to load
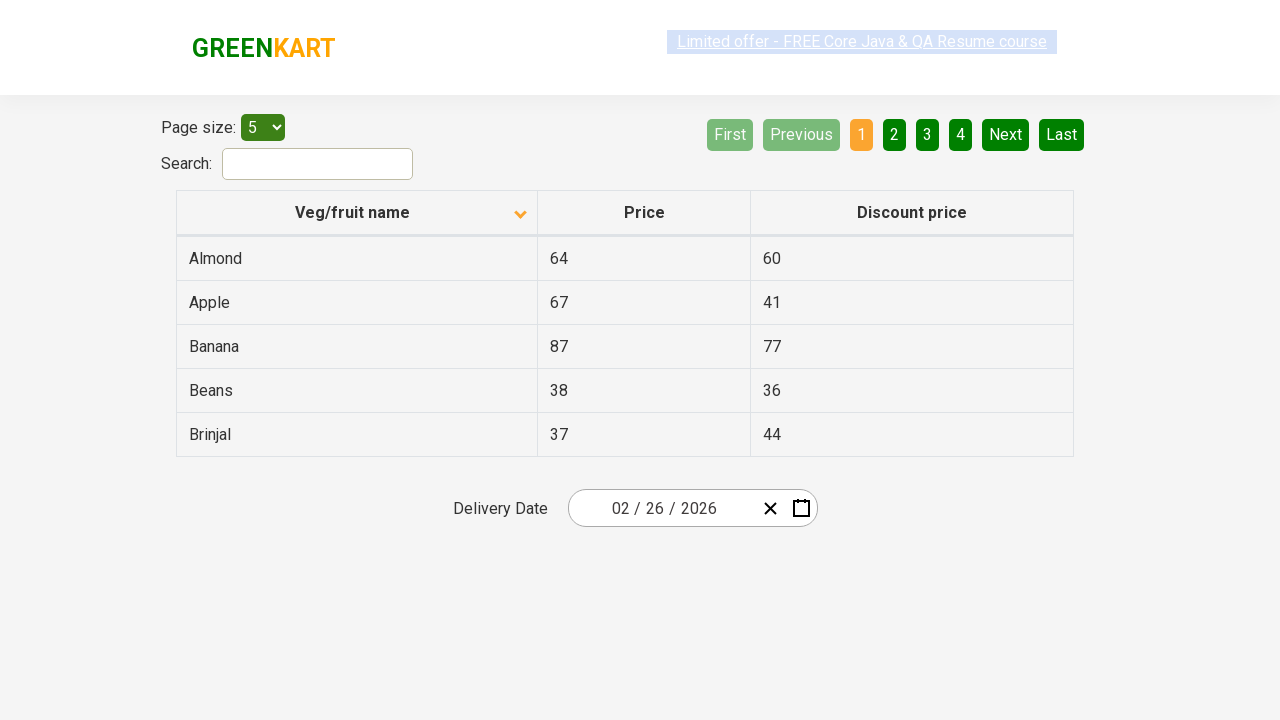

Retrieved all items from first column
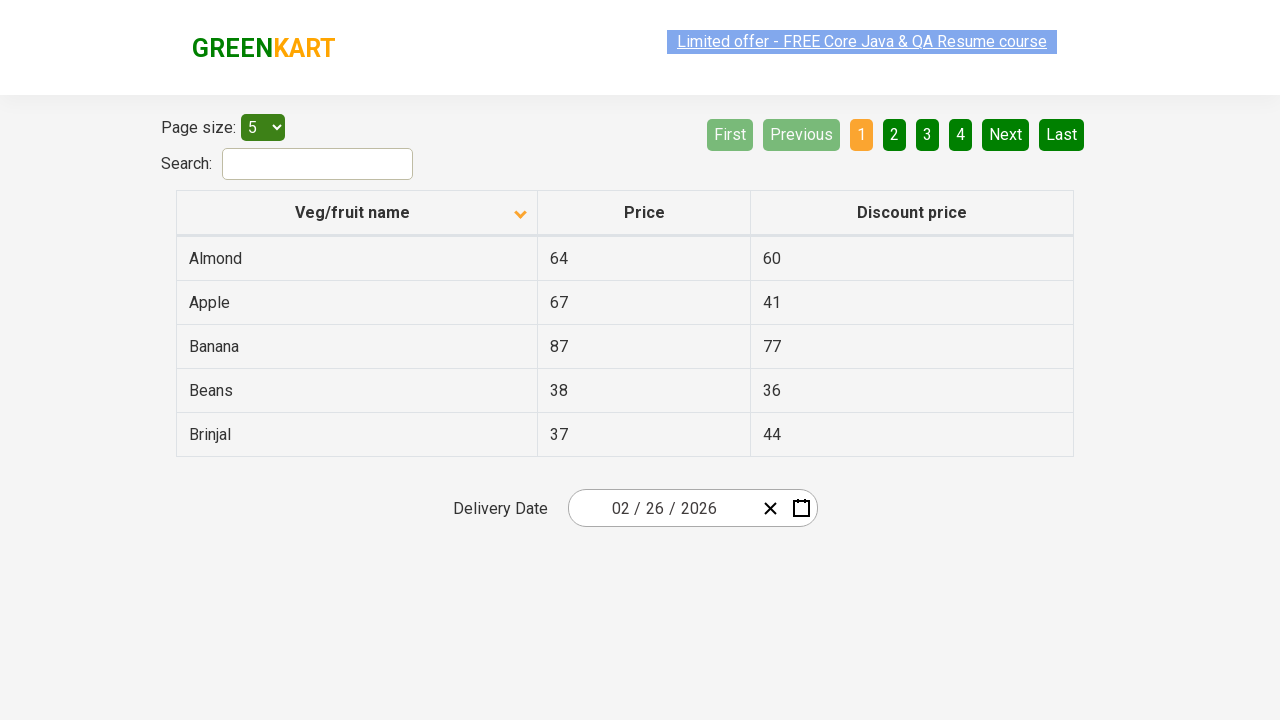

Created sorted version of items for comparison
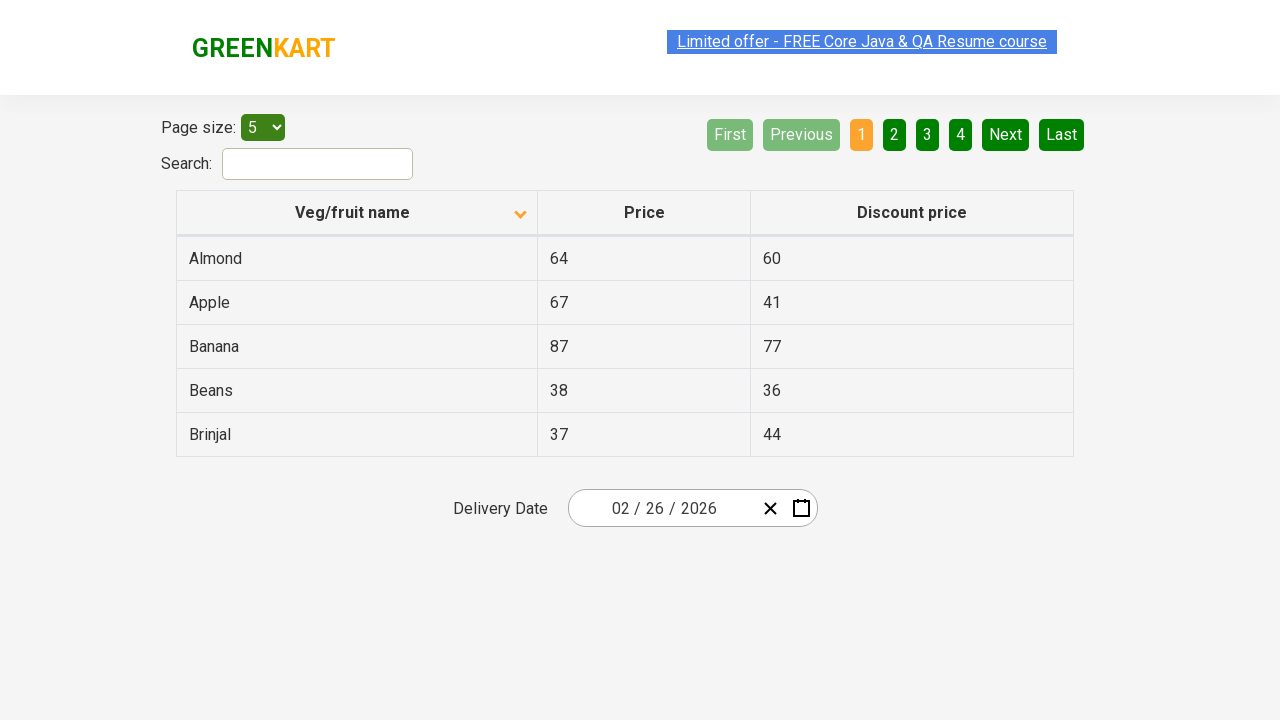

Verified table items are sorted correctly in ascending order
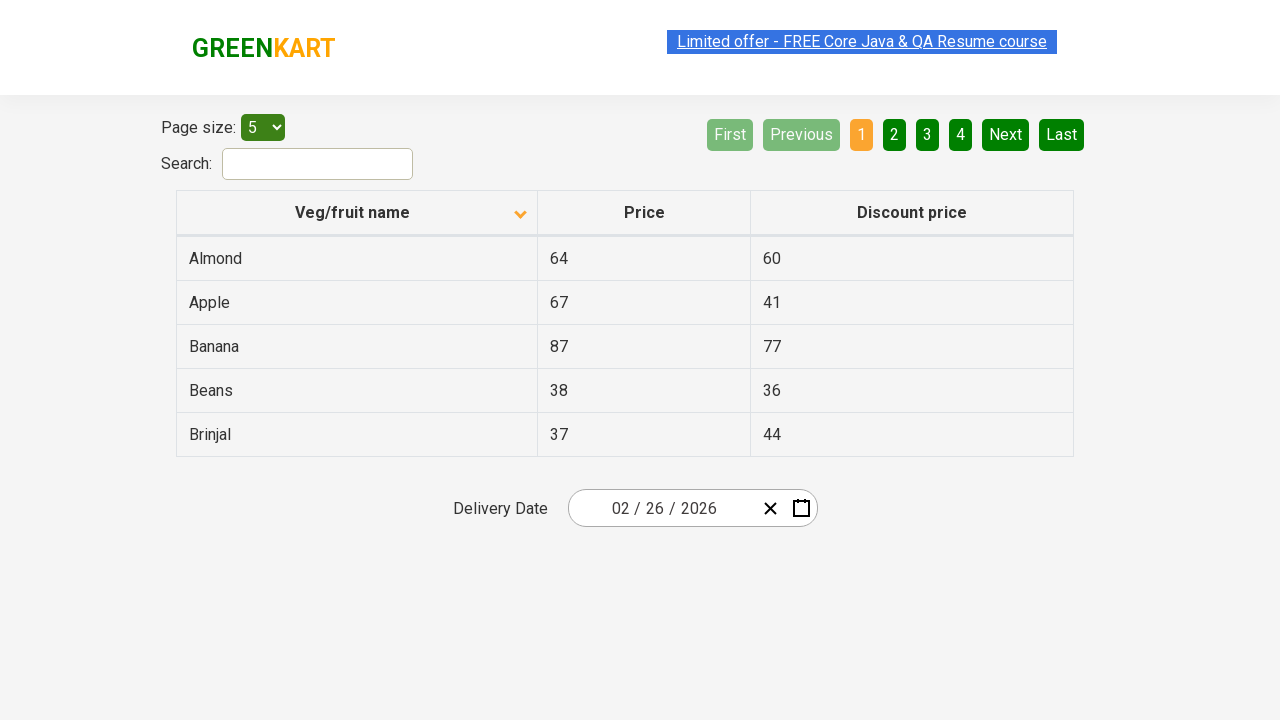

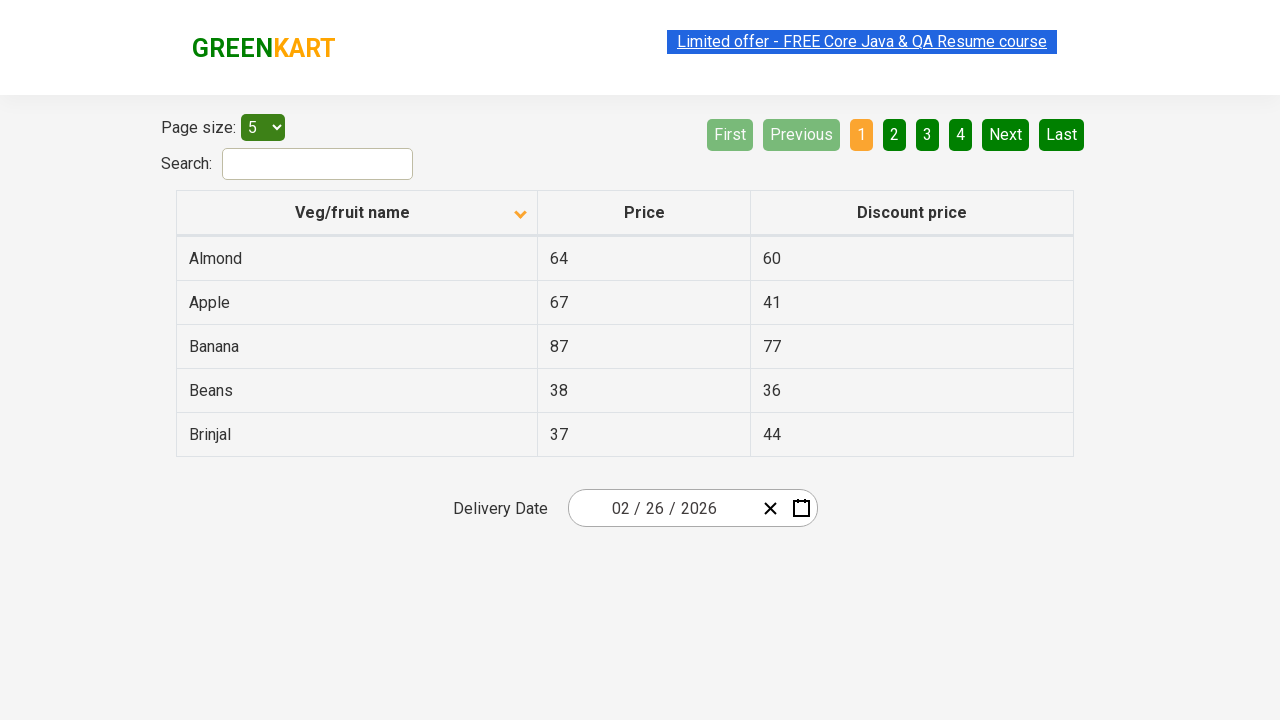